Tests explicit wait functionality by waiting for a button to become clickable after a delay on a dynamic properties page

Starting URL: https://demoqa.com/dynamic-properties

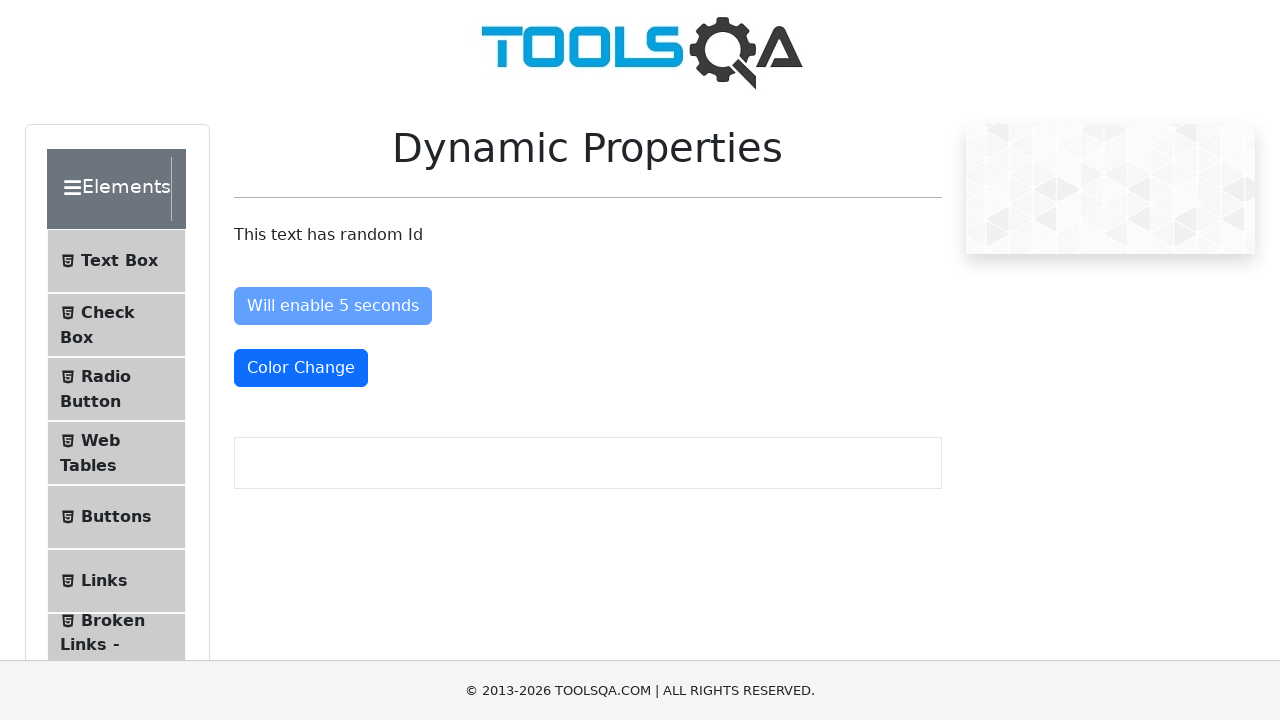

Navigated to dynamic properties page
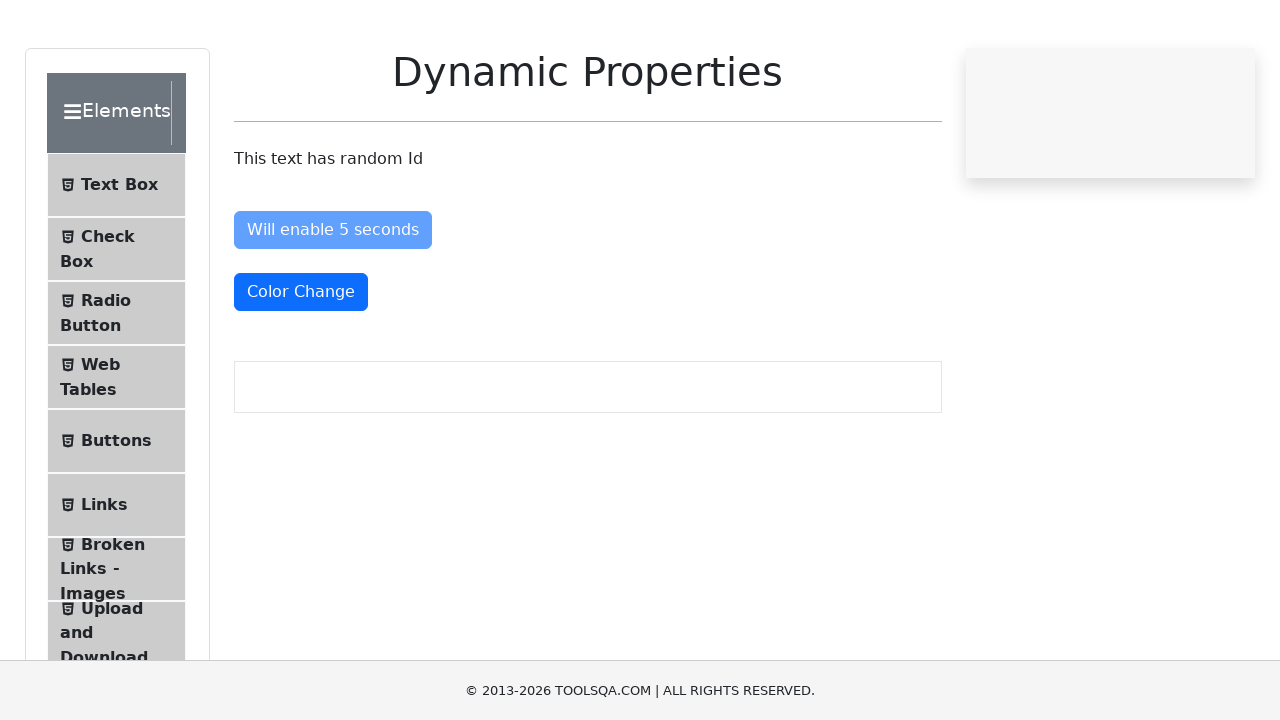

Waited for enableAfter button to become enabled/clickable
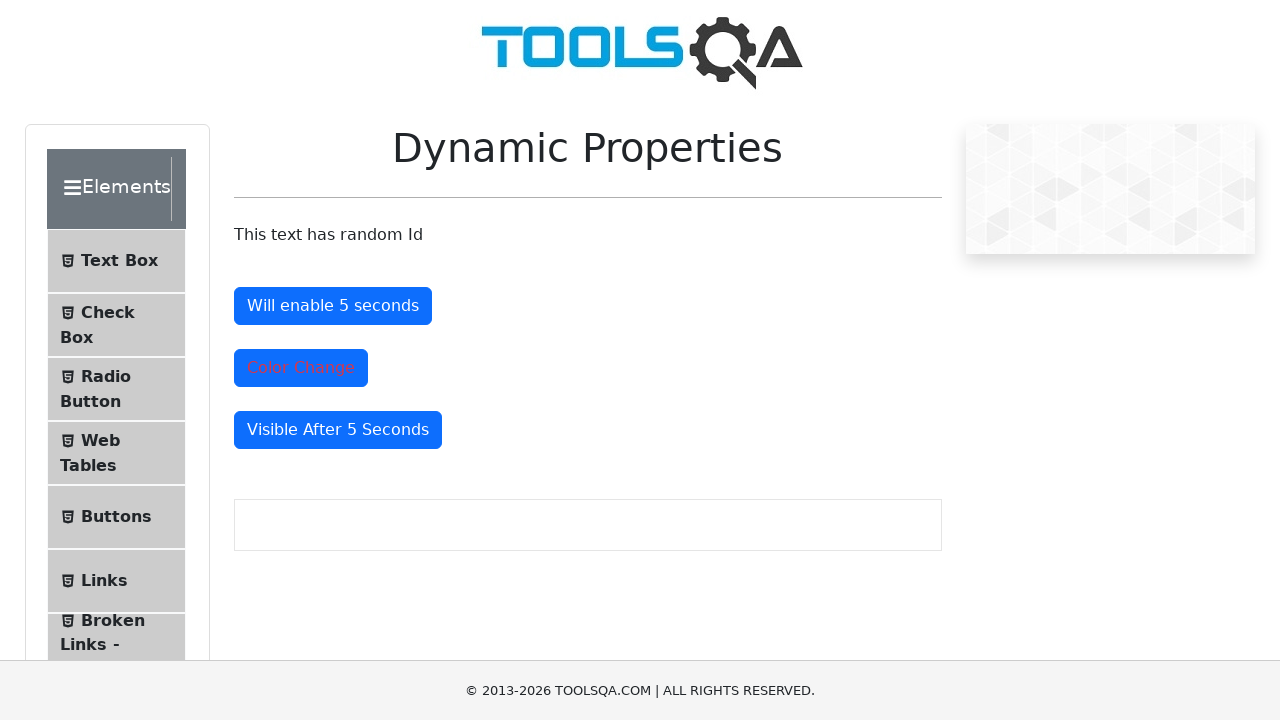

Clicked the enableAfter button to verify it is clickable at (333, 306) on #enableAfter
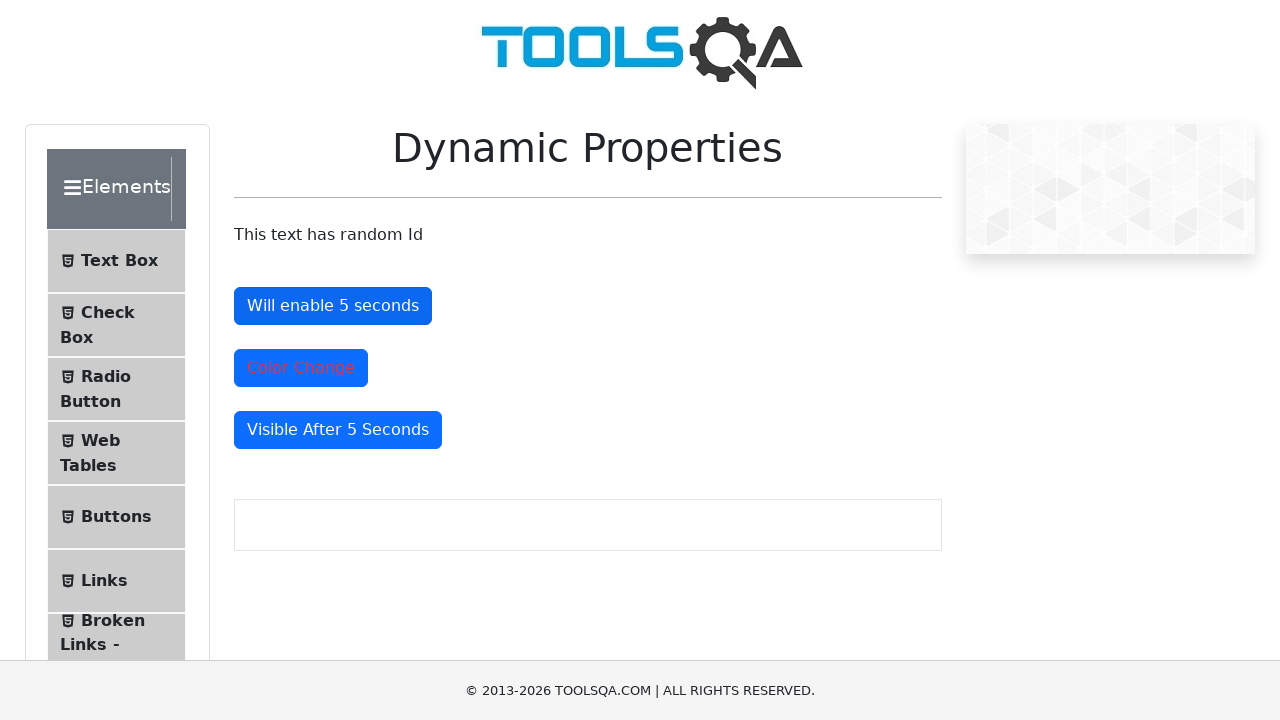

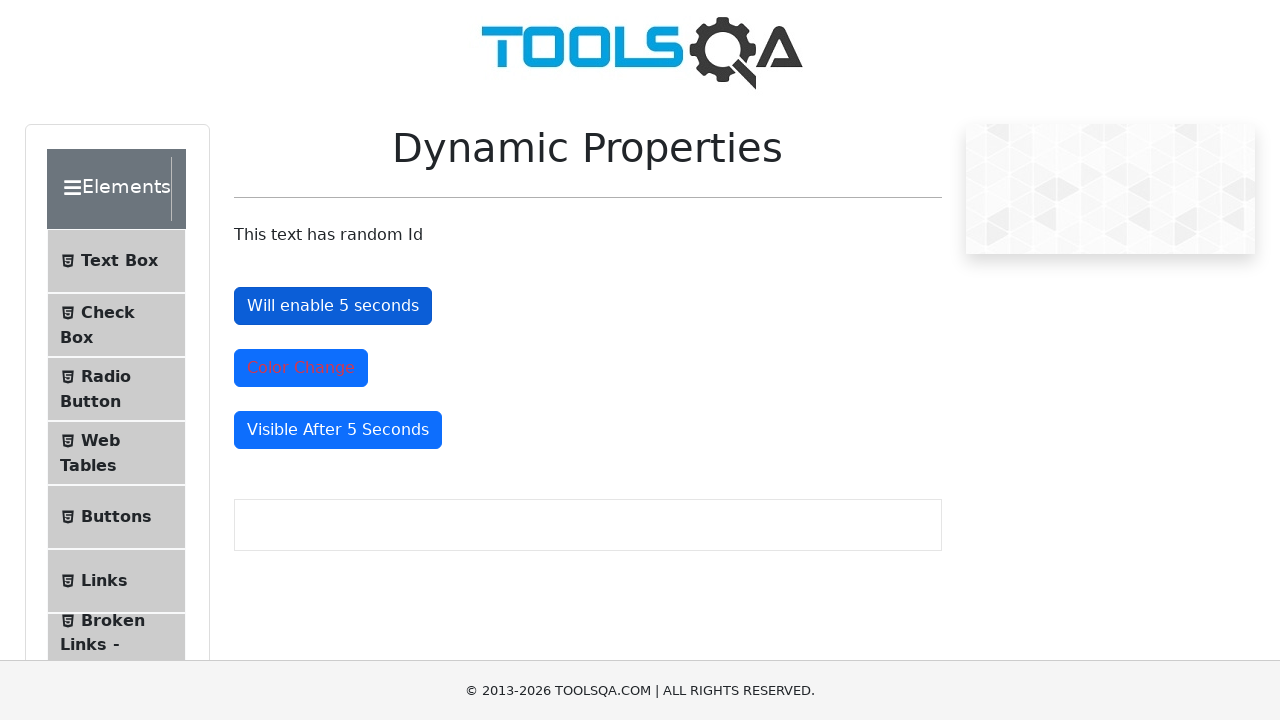